Tests form validation by submitting an empty form and verifying that validation error messages are displayed for required fields.

Starting URL: https://katalon-test.s3.amazonaws.com/aut/html/form.html

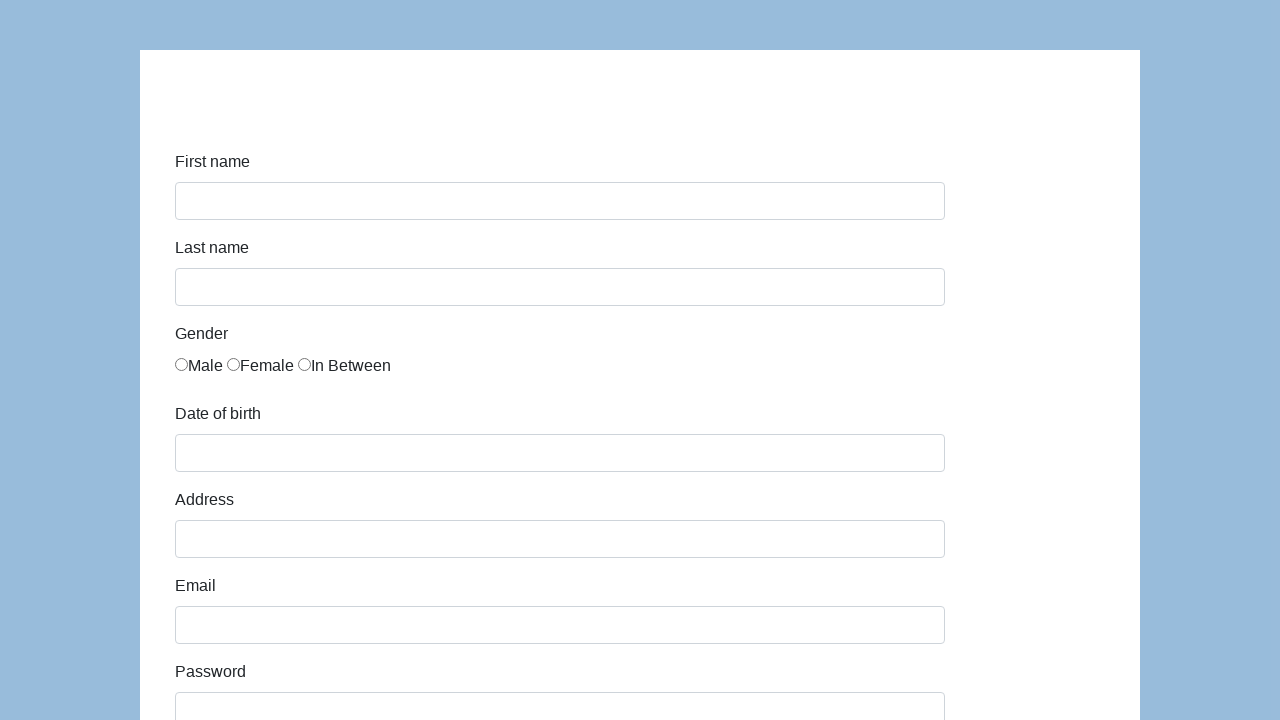

Navigated to form validation test page
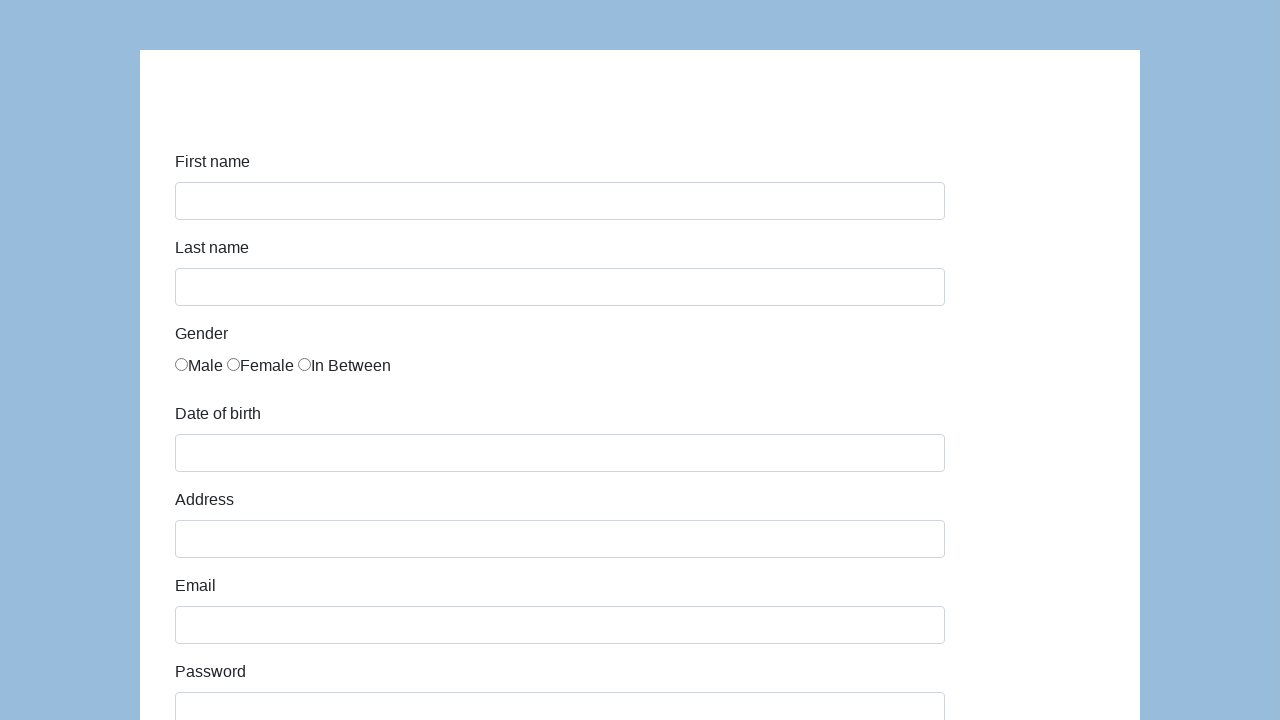

Submit button is visible and clickable
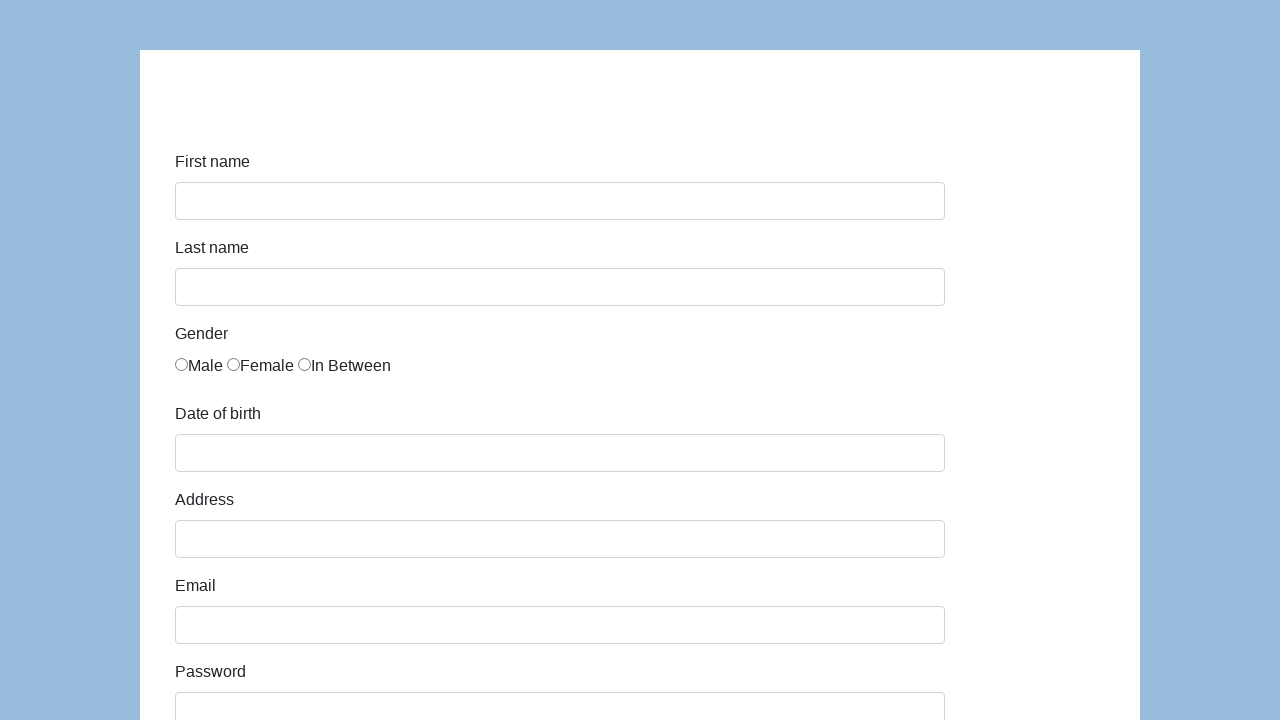

Clicked submit button without filling required fields at (213, 665) on #submit
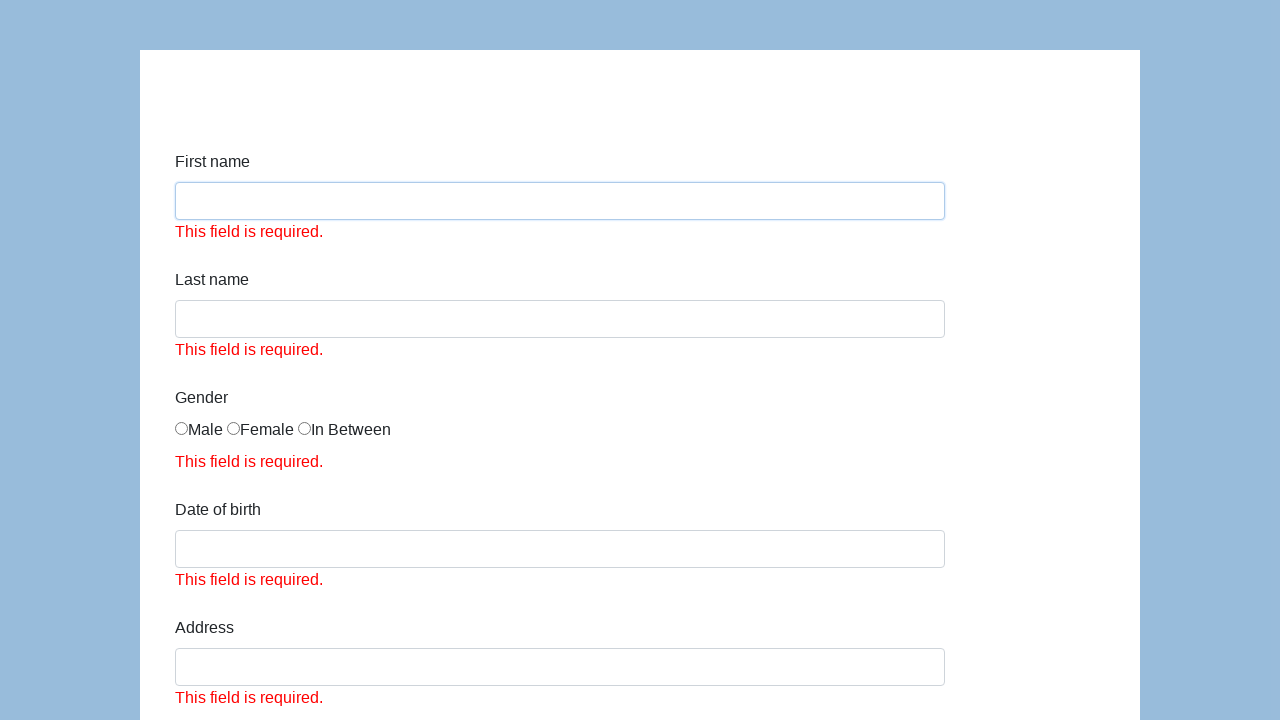

First name validation error message appeared
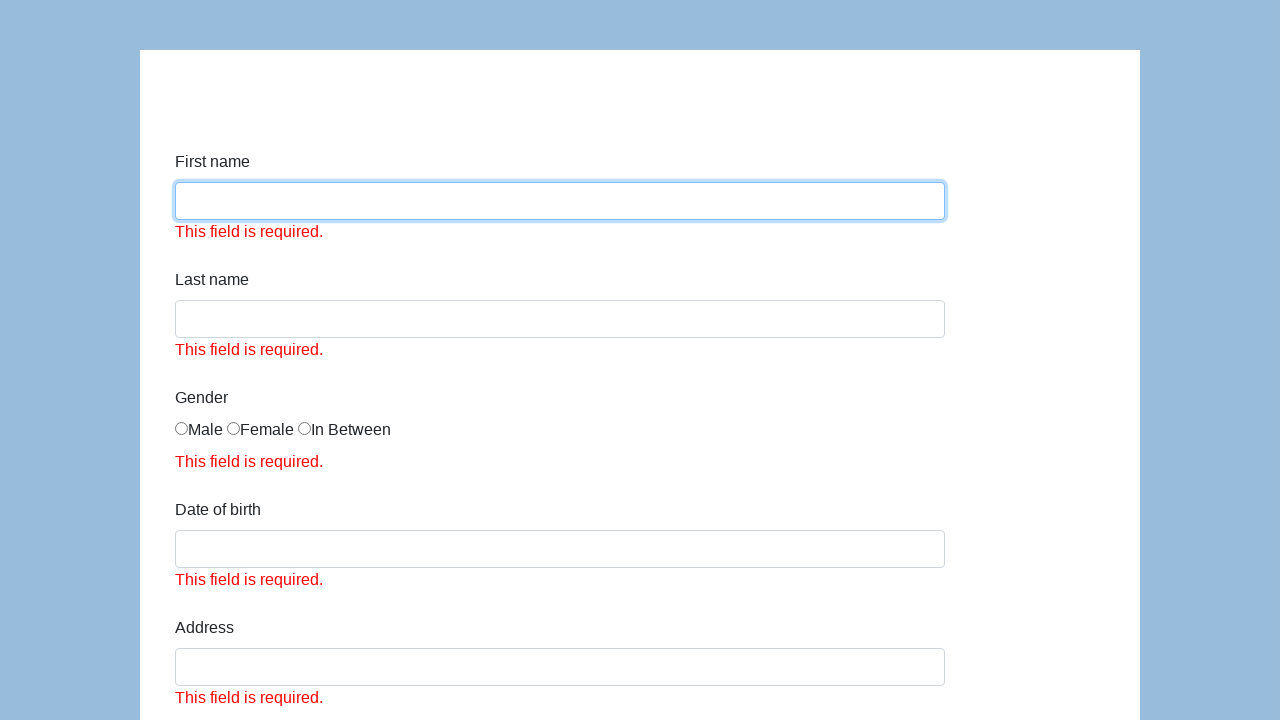

Last name validation error message appeared
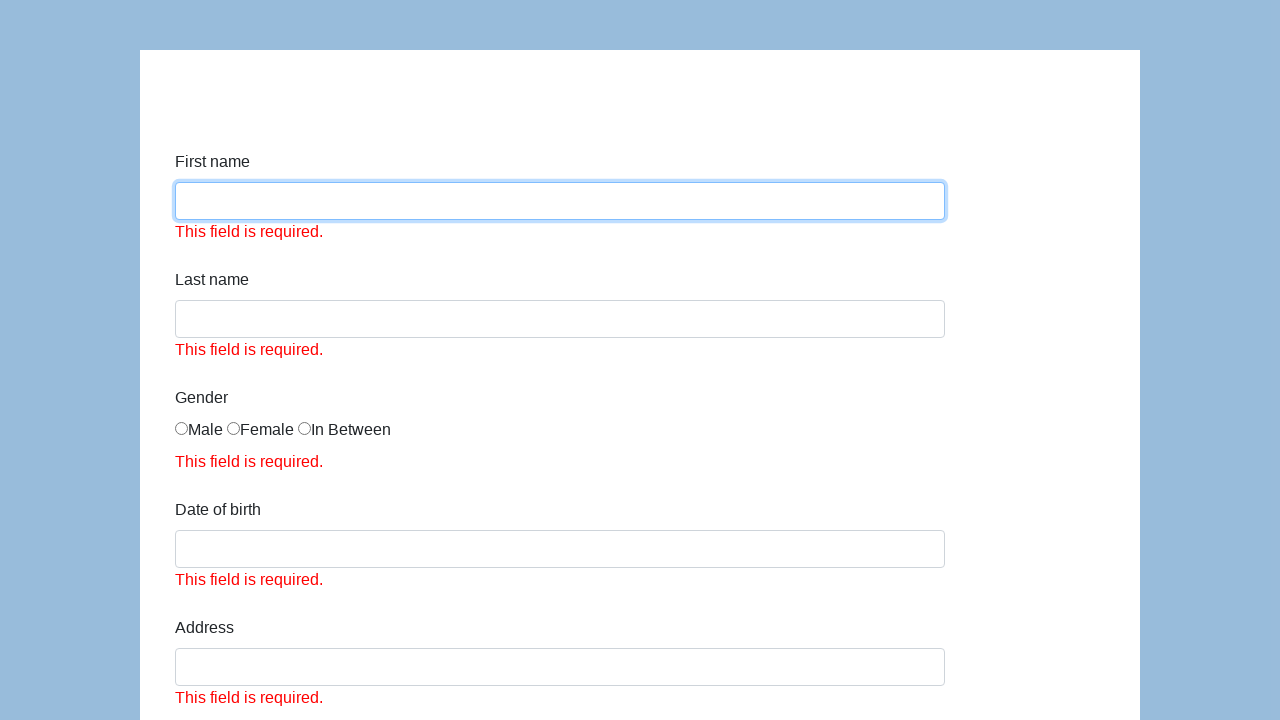

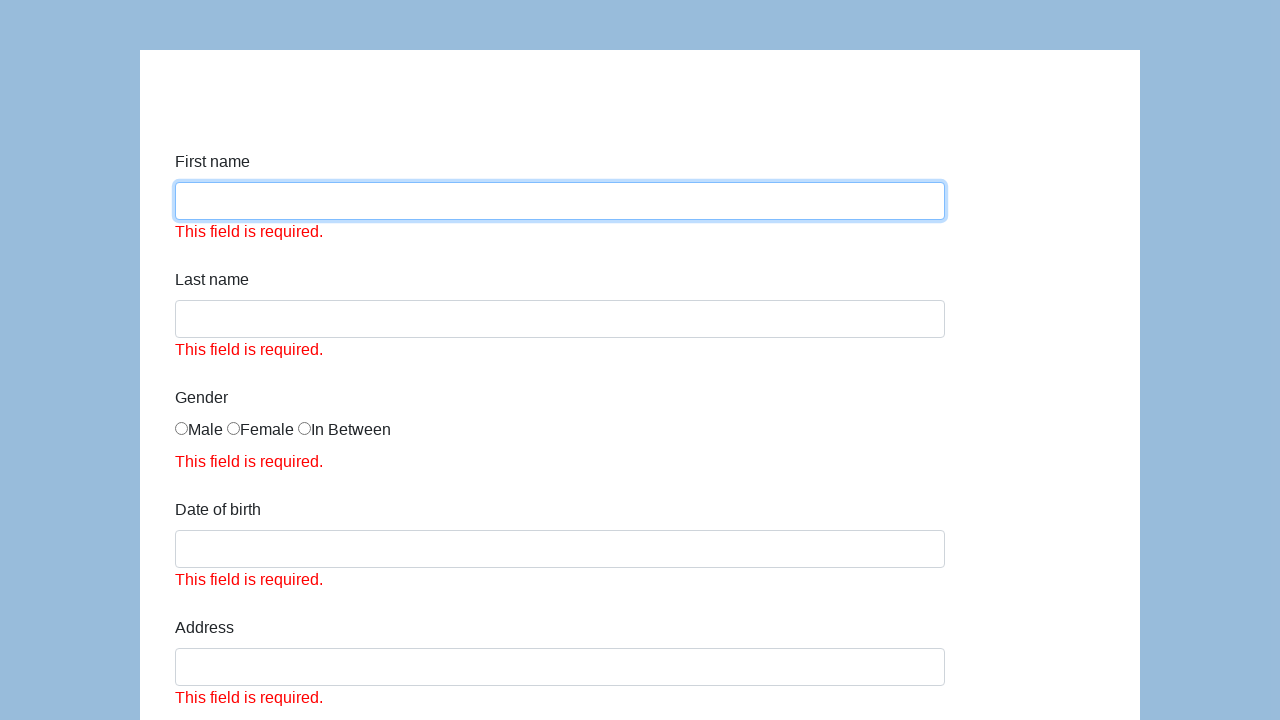